Navigates to DuckDuckGo homepage and verifies that the logo image is displayed

Starting URL: https://duckduckgo.com/

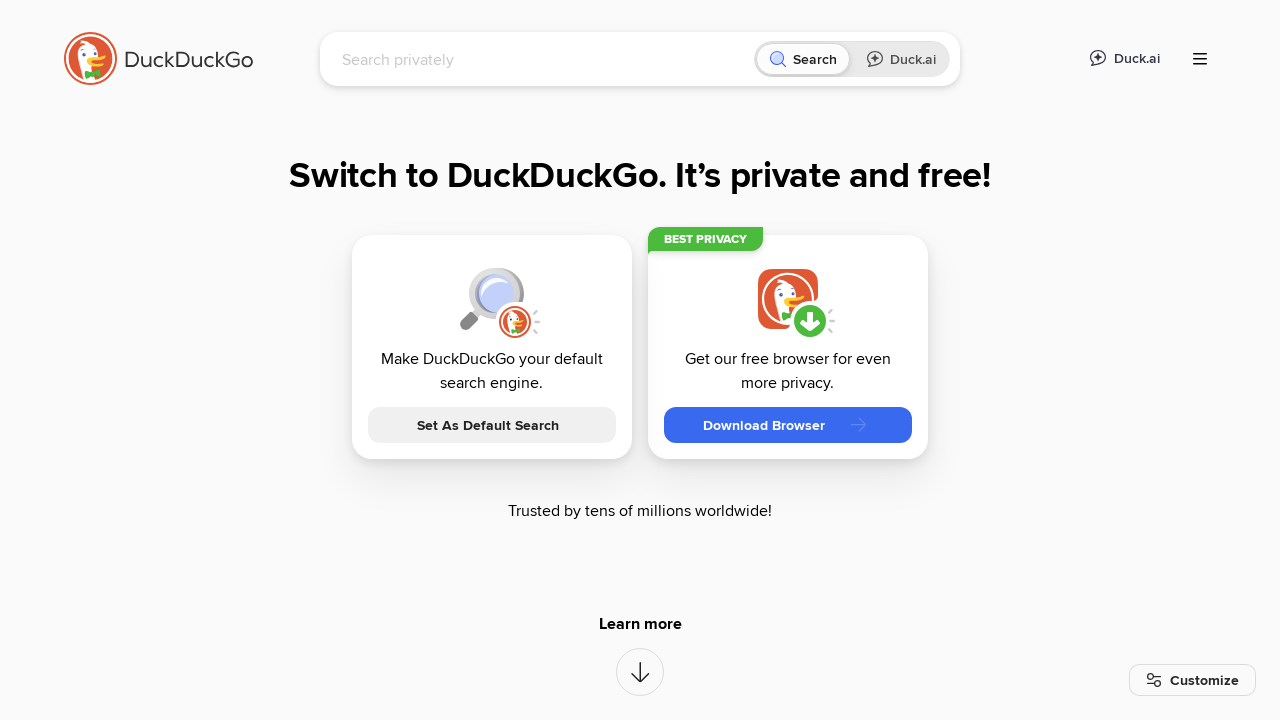

Navigated to DuckDuckGo homepage
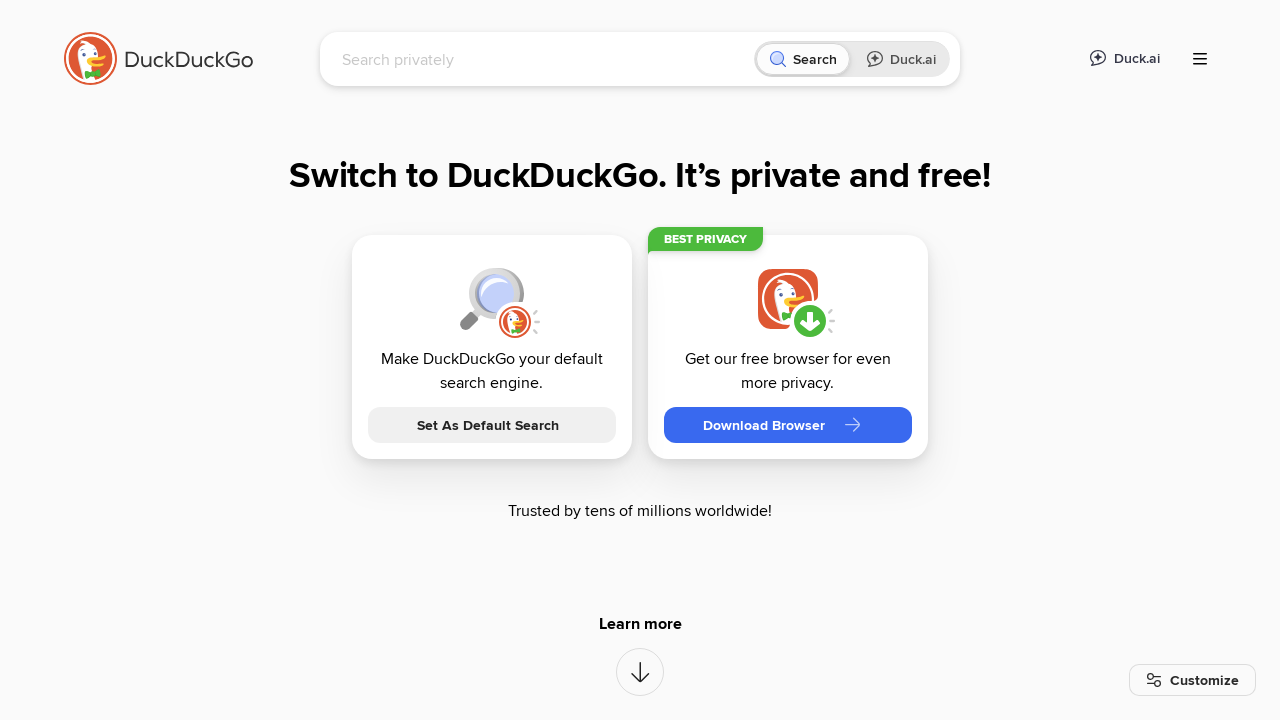

Waited for second image element to be available in DOM
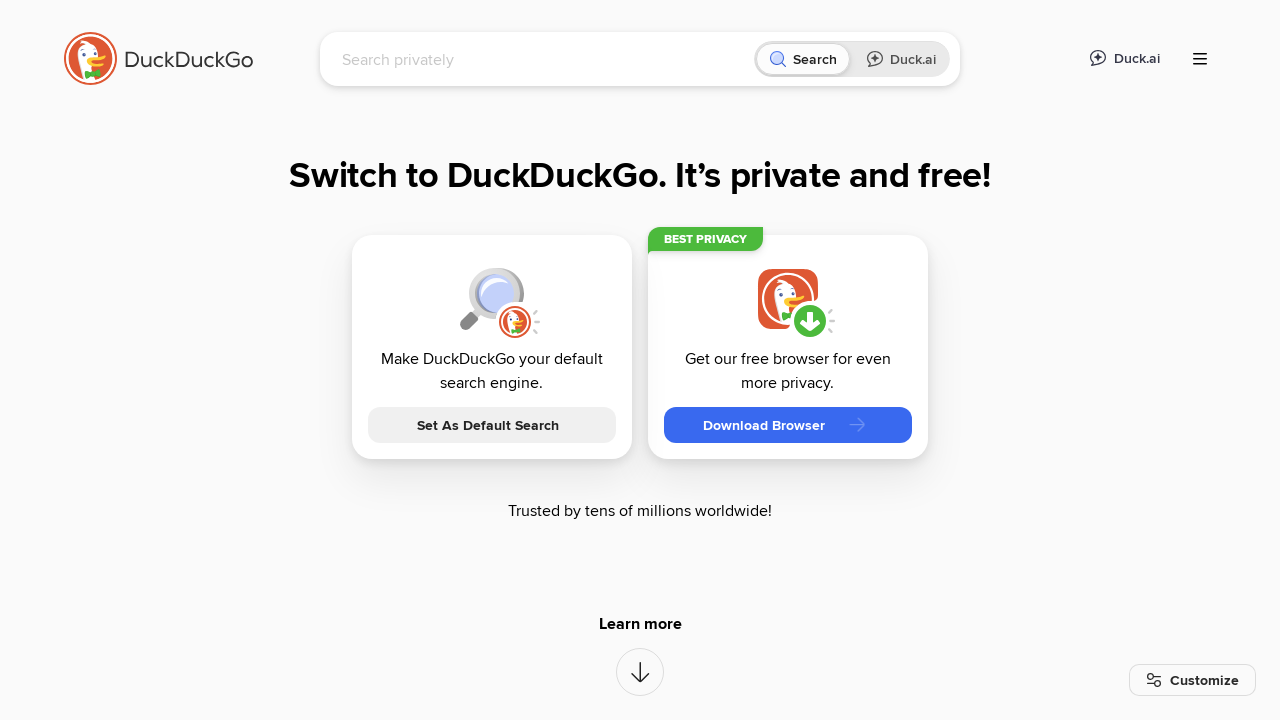

Located second image element (DuckDuckGo logo)
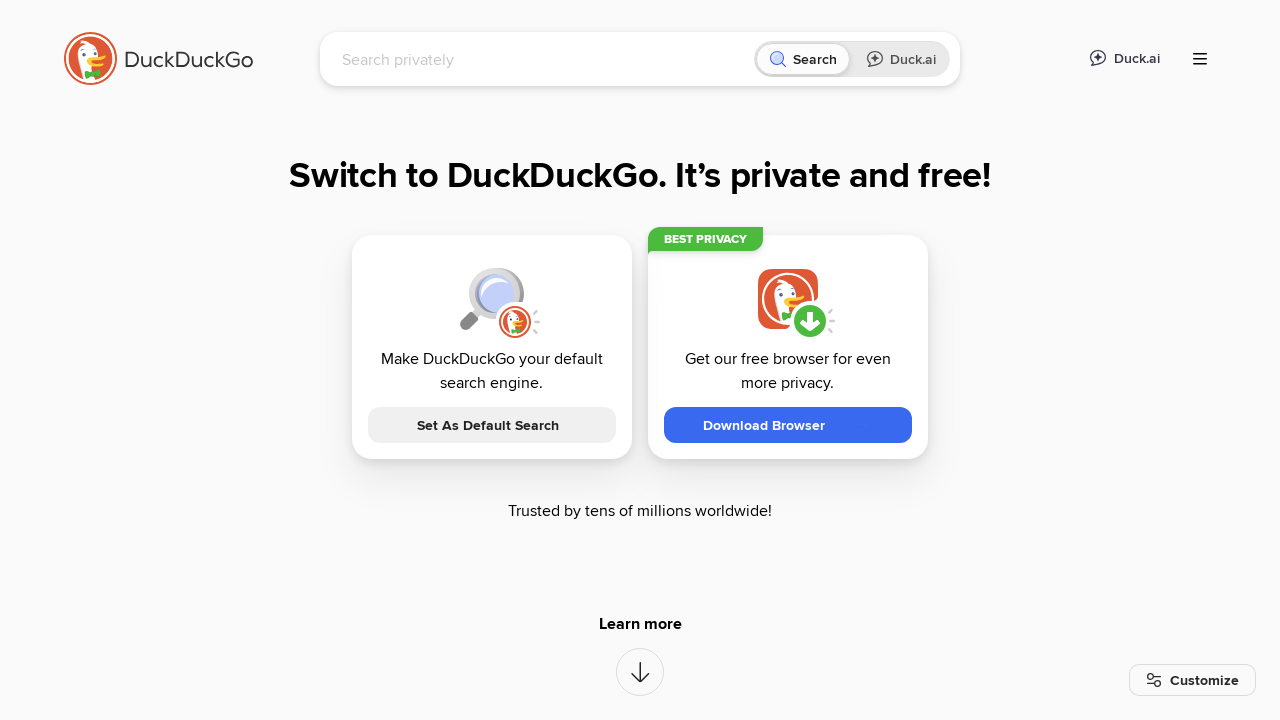

Verified that DuckDuckGo logo image is visible
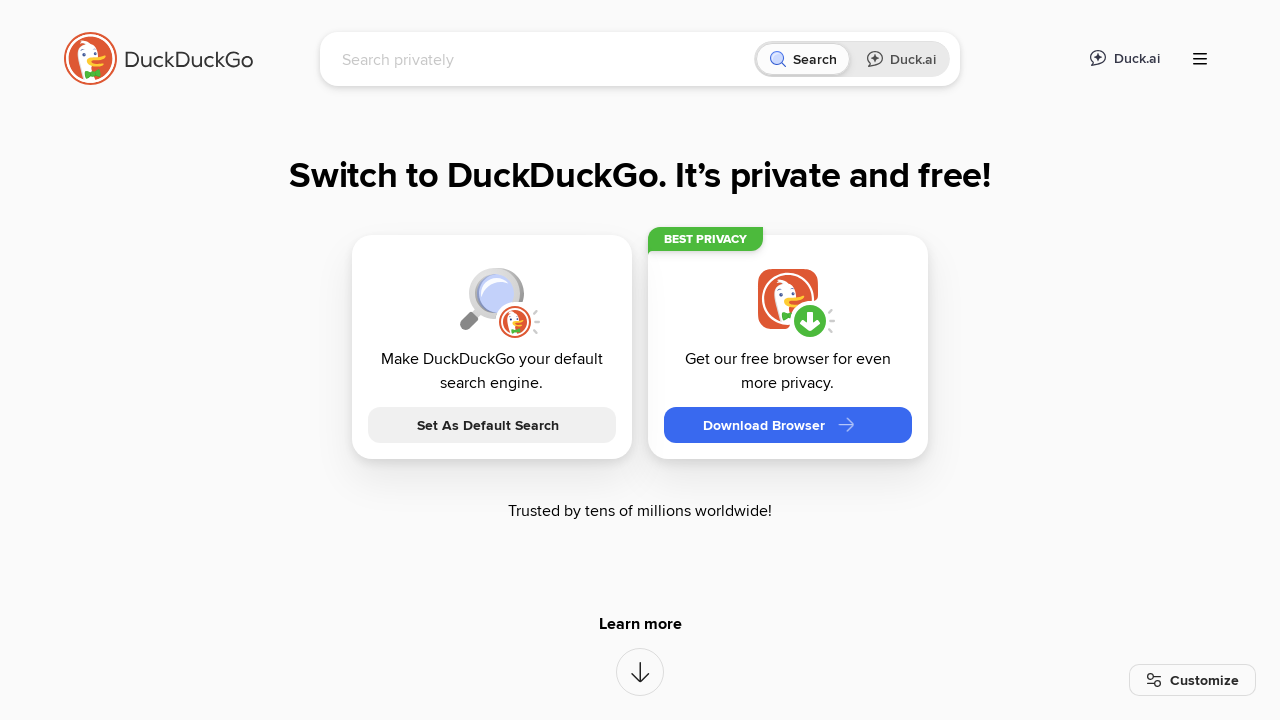

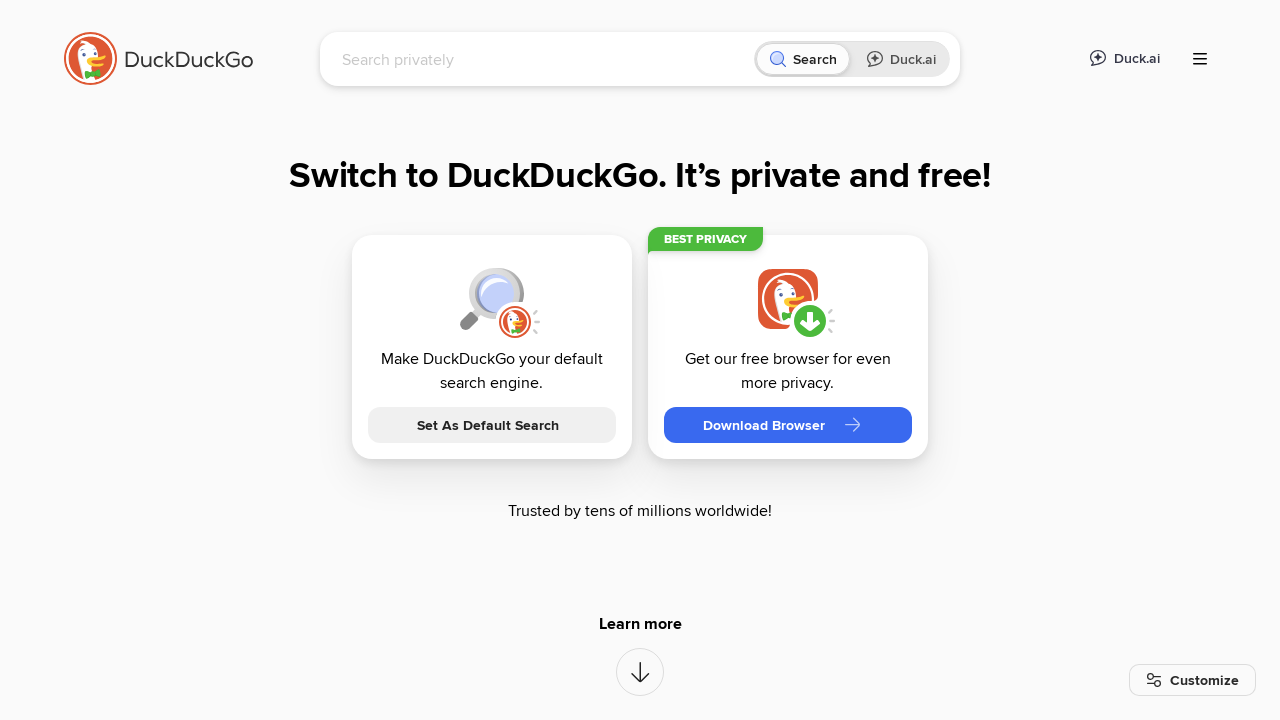